Navigates to a Twitch channel page and waits for the stream content to load.

Starting URL: https://twitch.tv/shroud

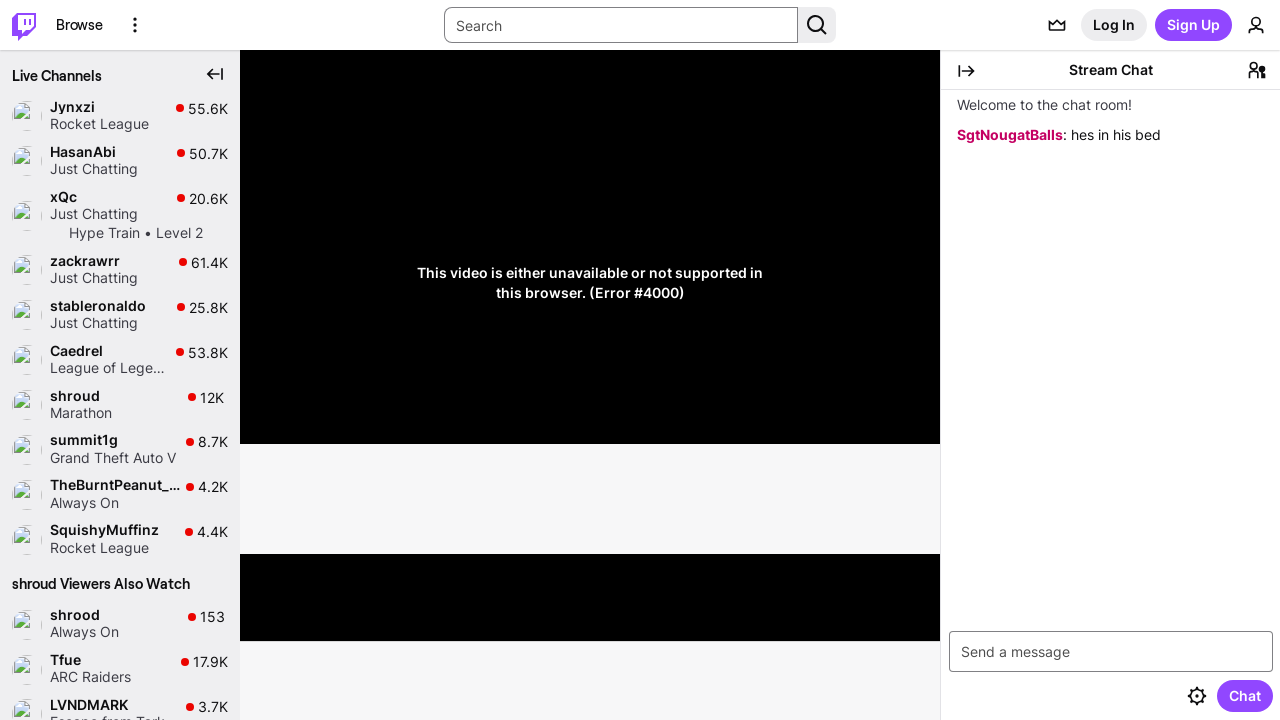

Waited 10 seconds for page to fully load
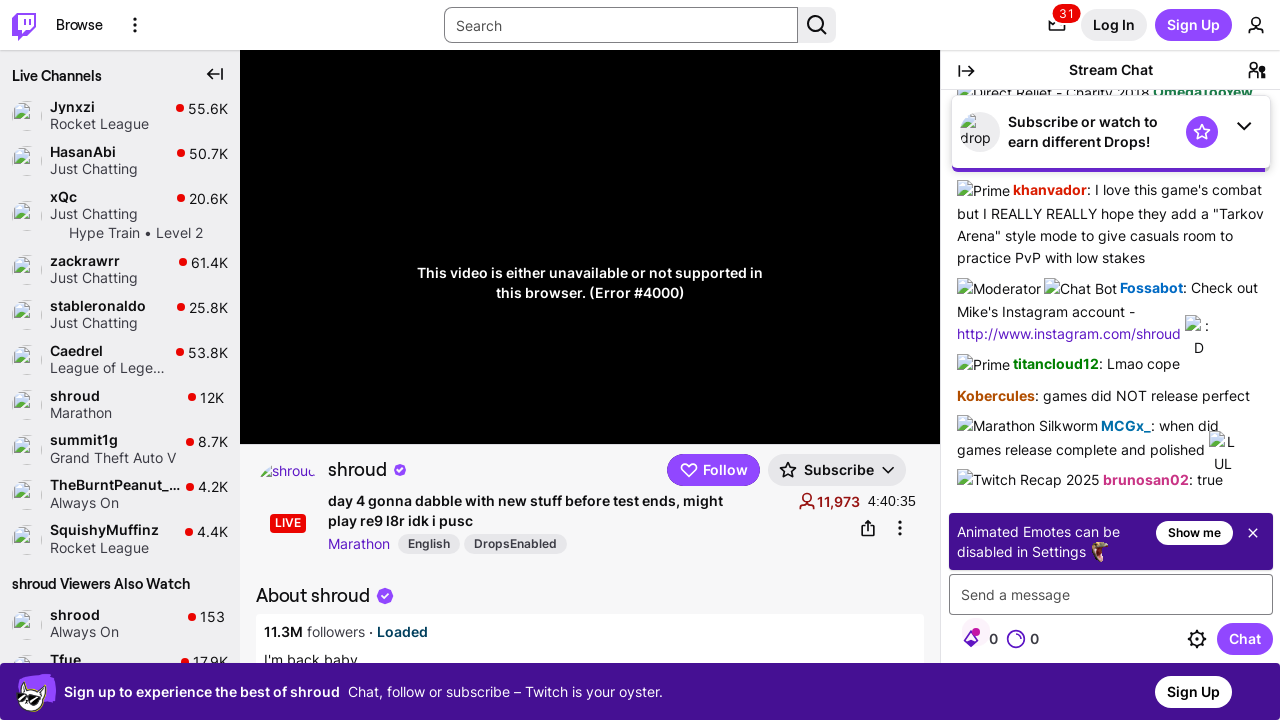

Video player element loaded on Twitch stream
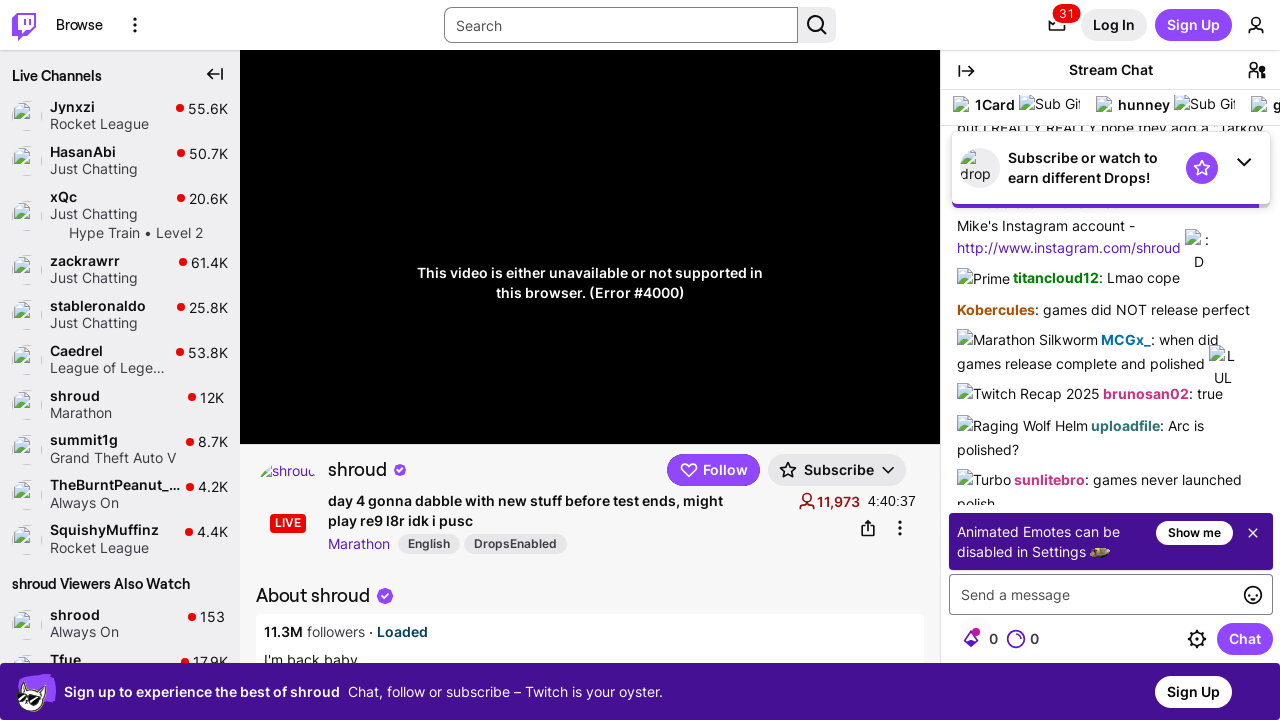

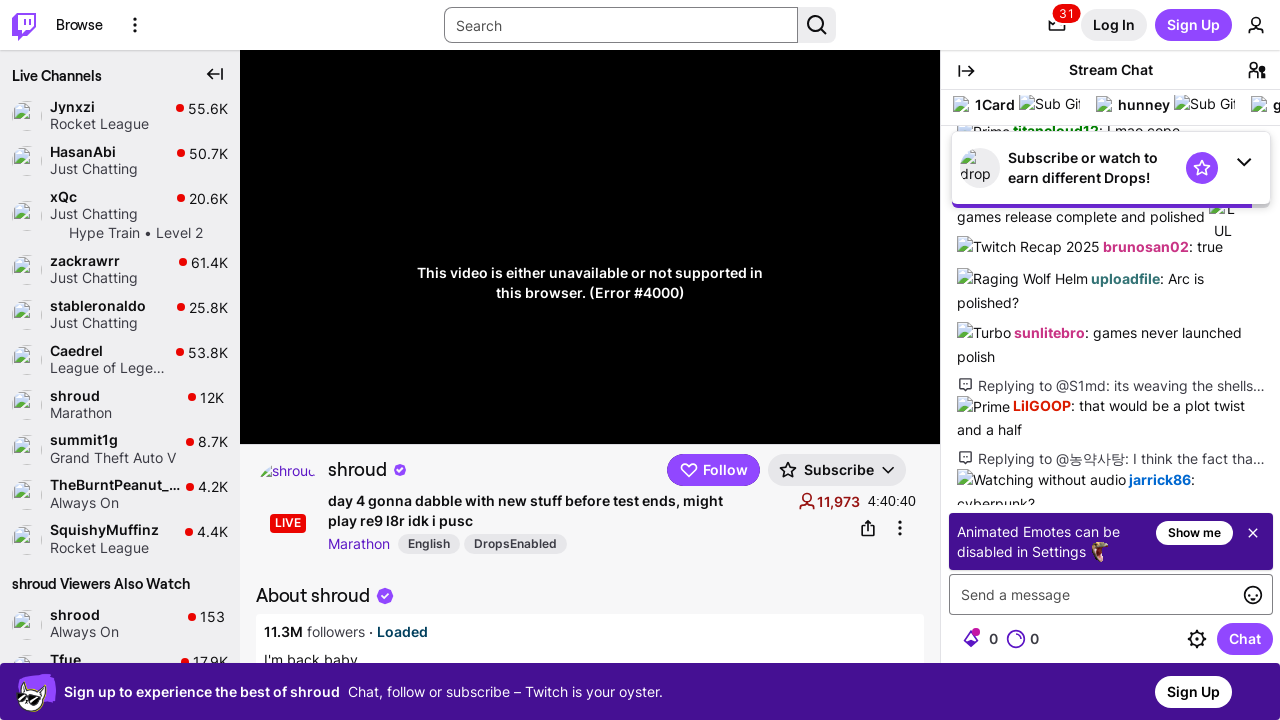